Tests JavaScript prompt dialog handling by clicking a prompt button, entering text, and verifying the result

Starting URL: https://testautomationpractice.blogspot.com/

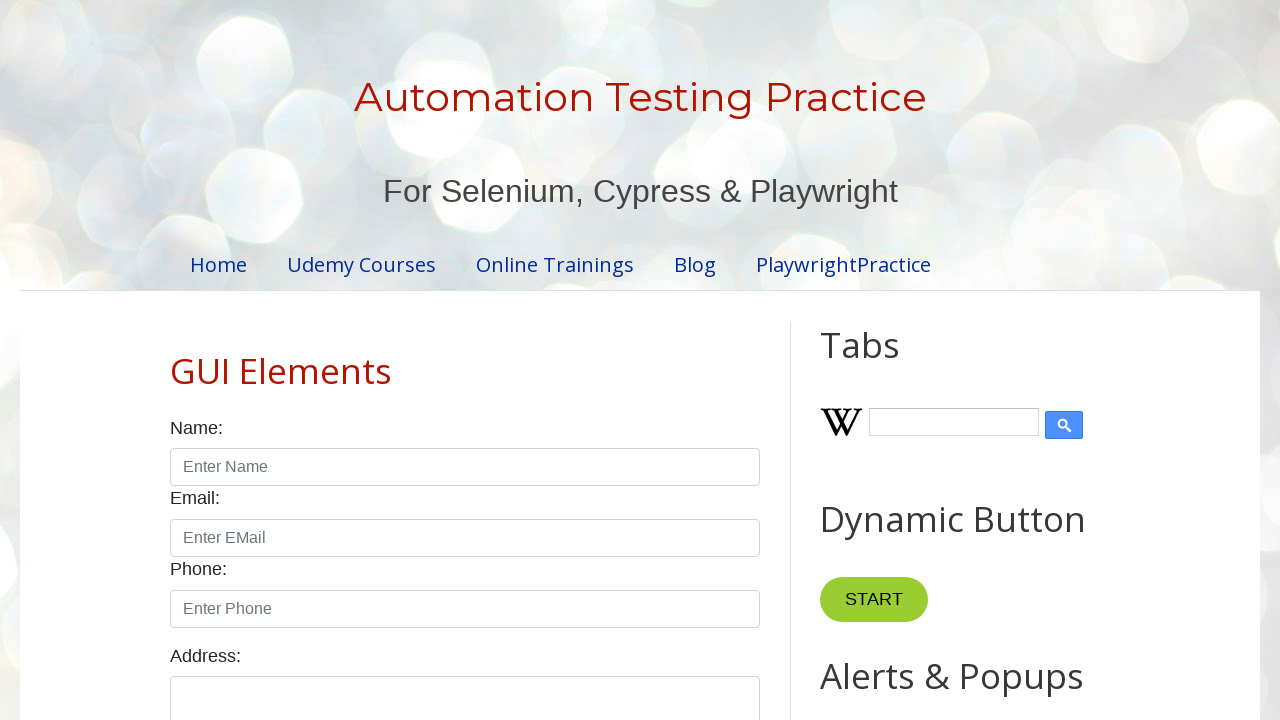

Set up dialog handler to accept prompt with 'INPUT MESSAGE'
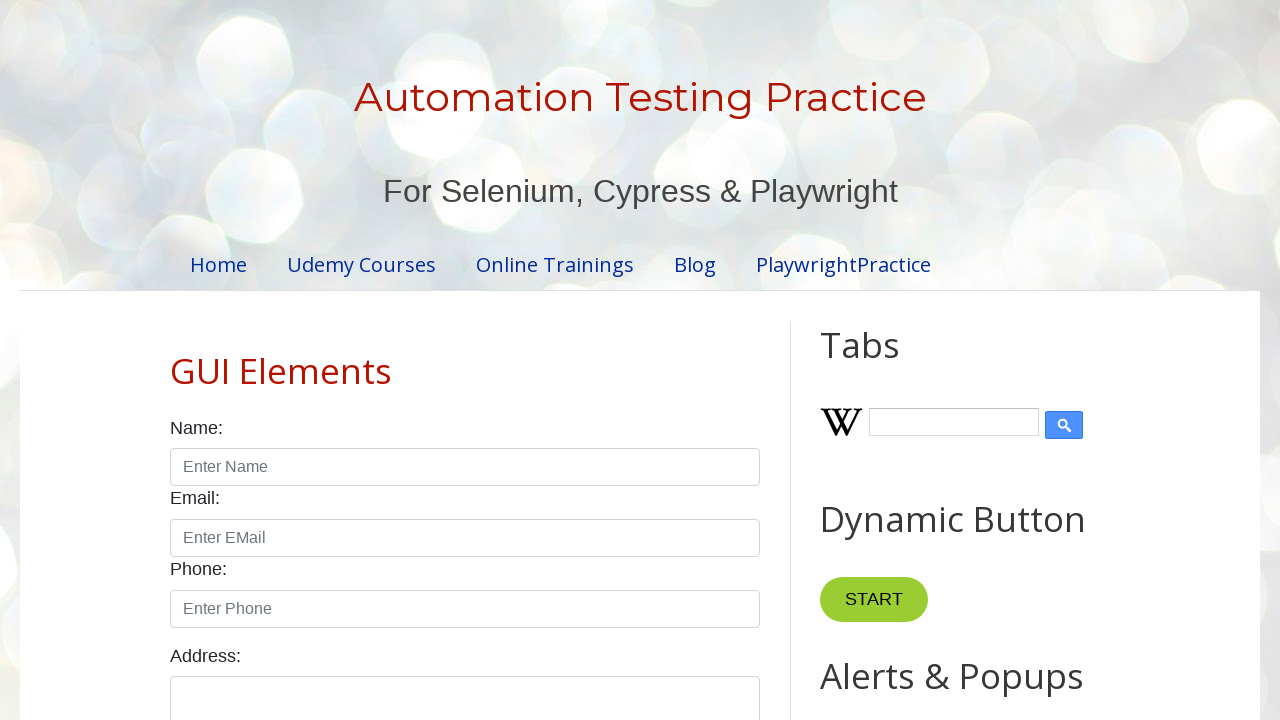

Prompt button selector is ready
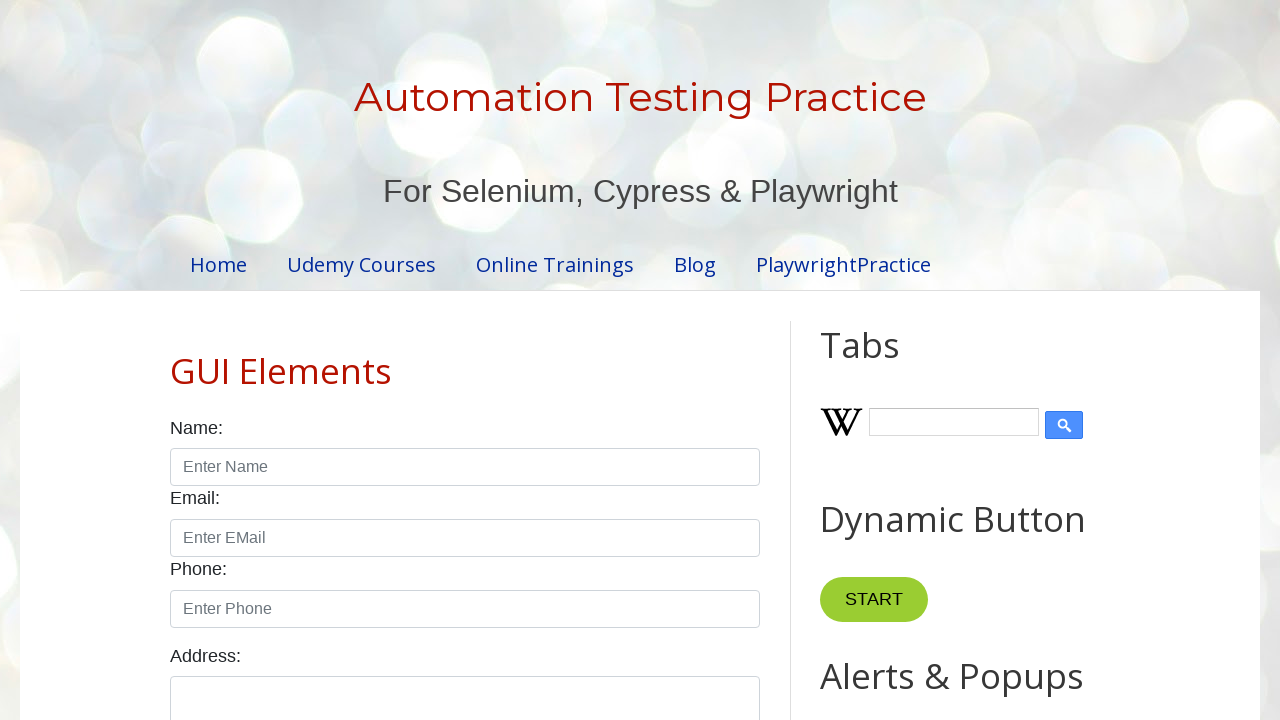

Clicked the prompt button at (890, 360) on #promptBtn
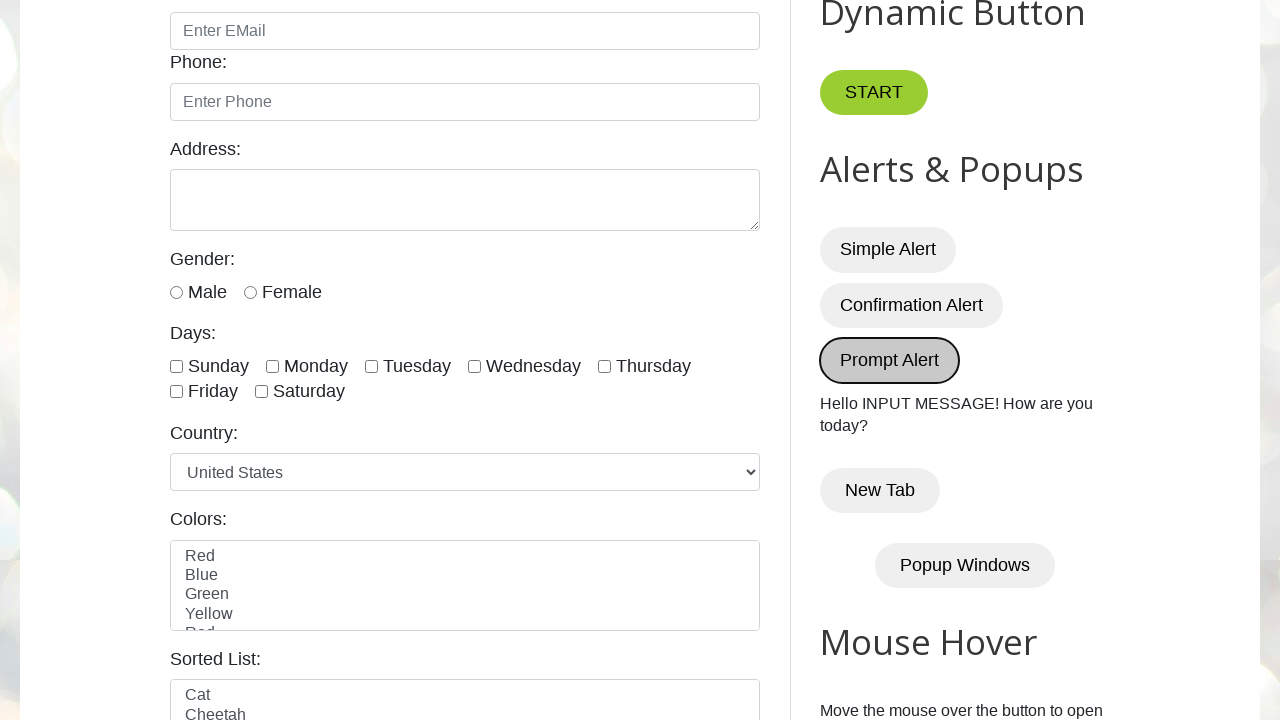

Result message appeared in p#demo element
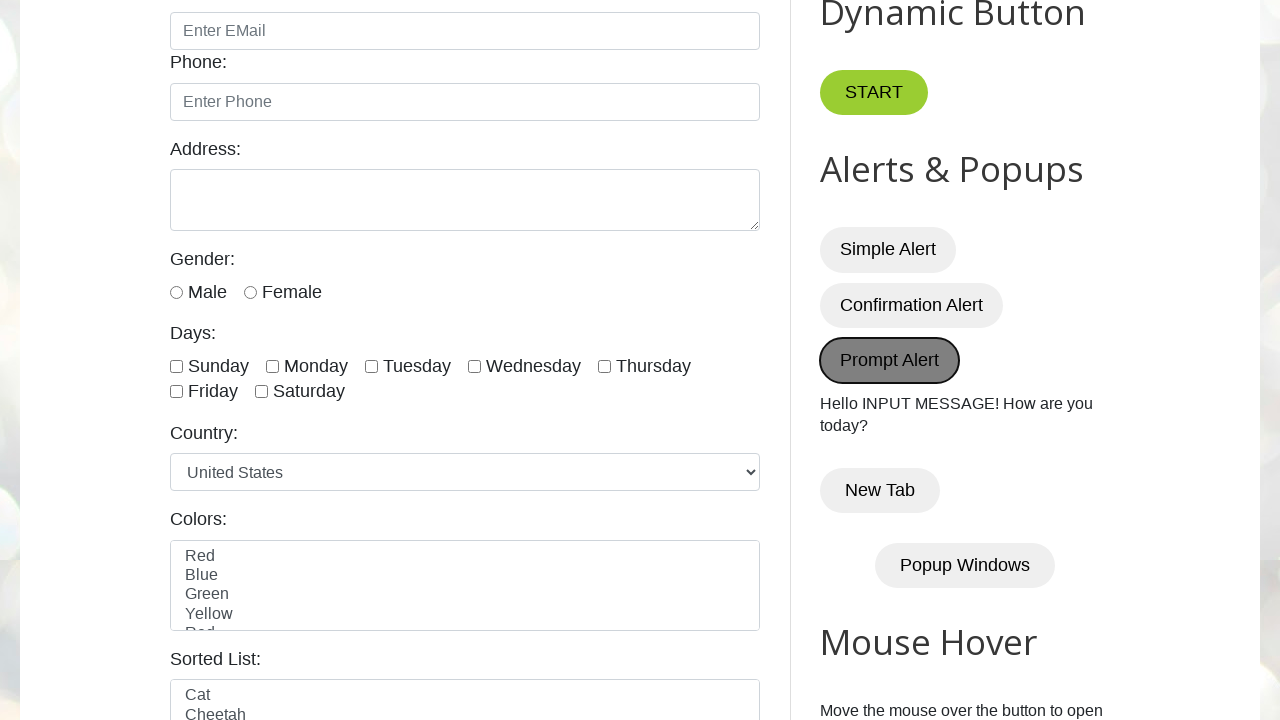

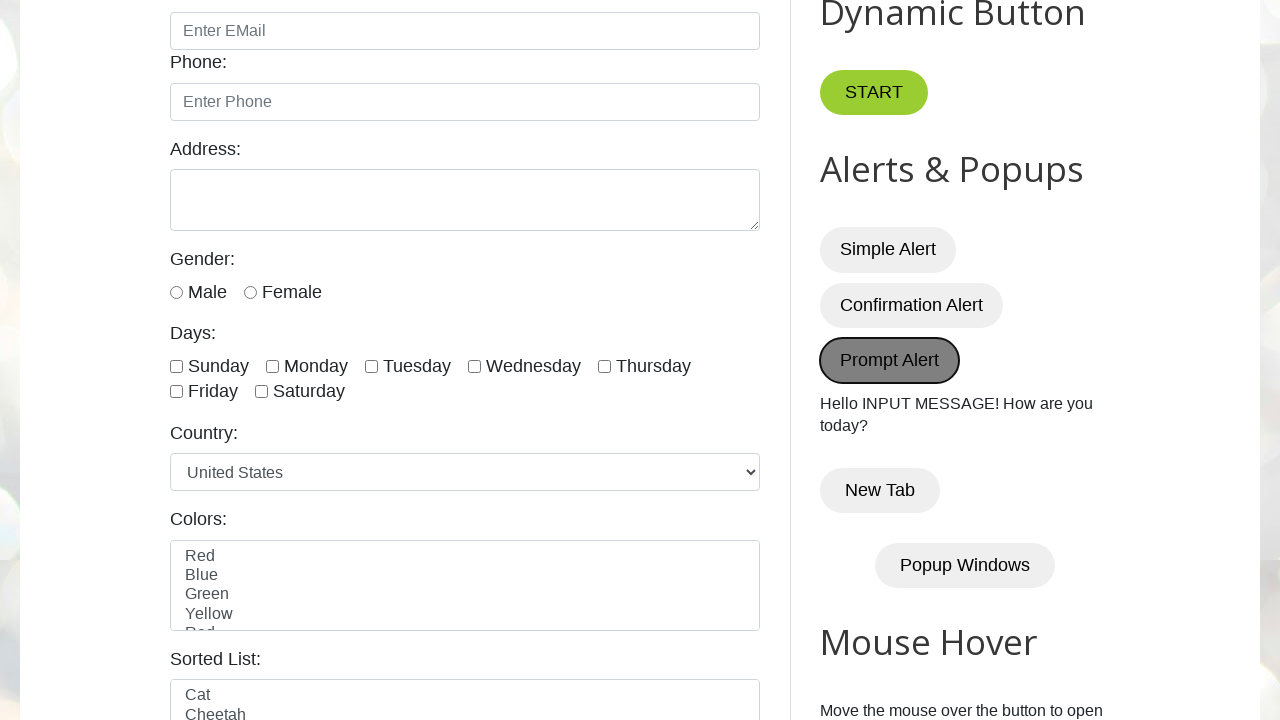